Tests Bootstrap dropdown component by clicking the dropdown button to open the menu and then selecting the second item from the dropdown options

Starting URL: https://getbootstrap.com/docs/4.0/components/dropdowns/

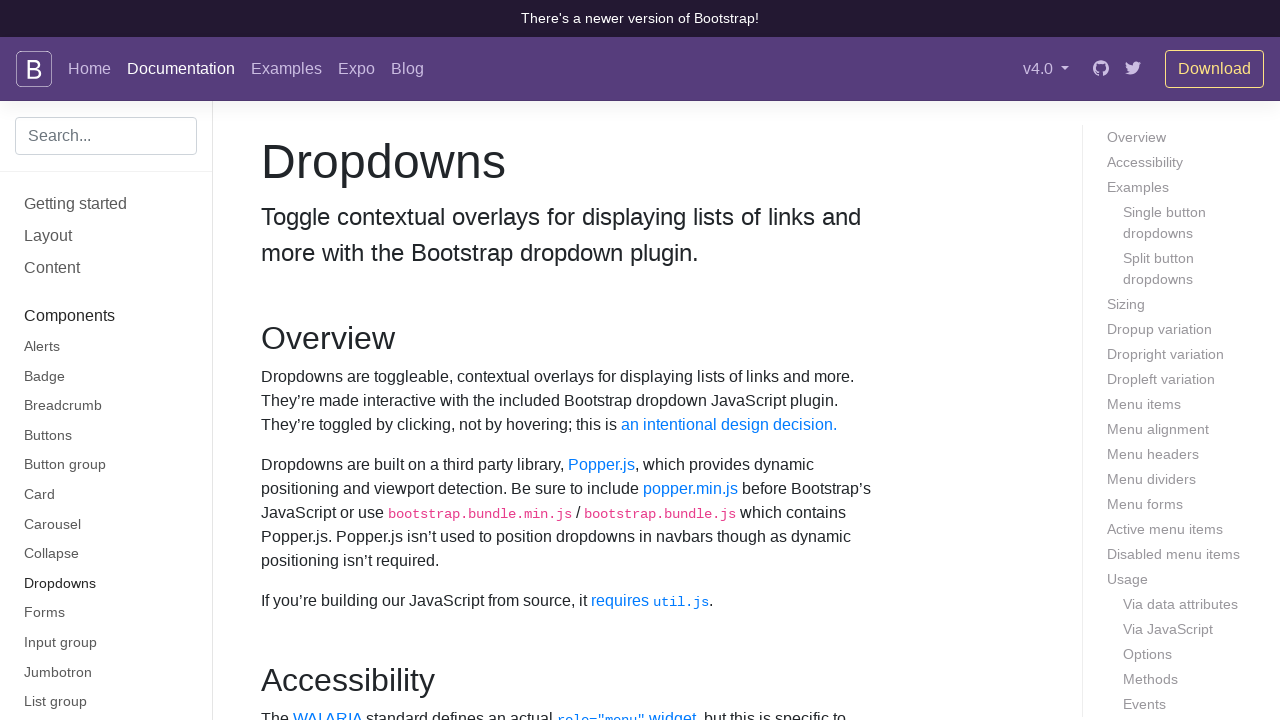

Clicked dropdown button to open the menu at (370, 360) on #dropdownMenuButton
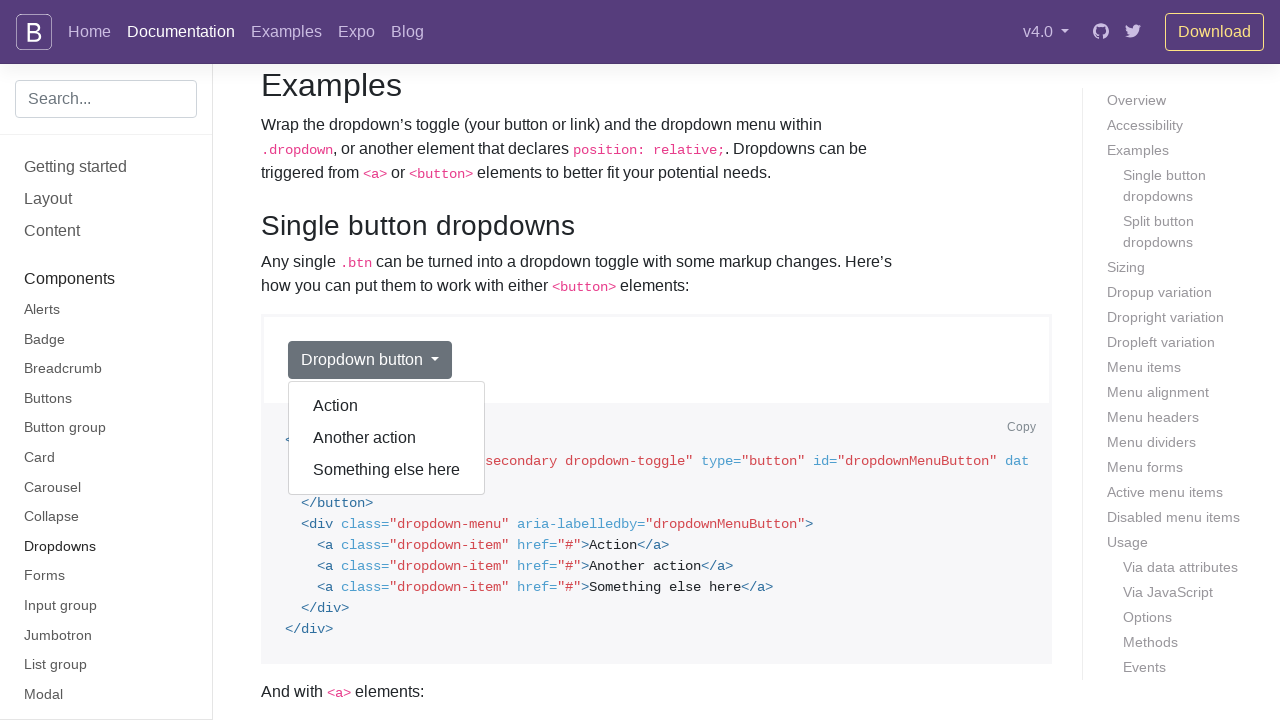

Dropdown menu became visible
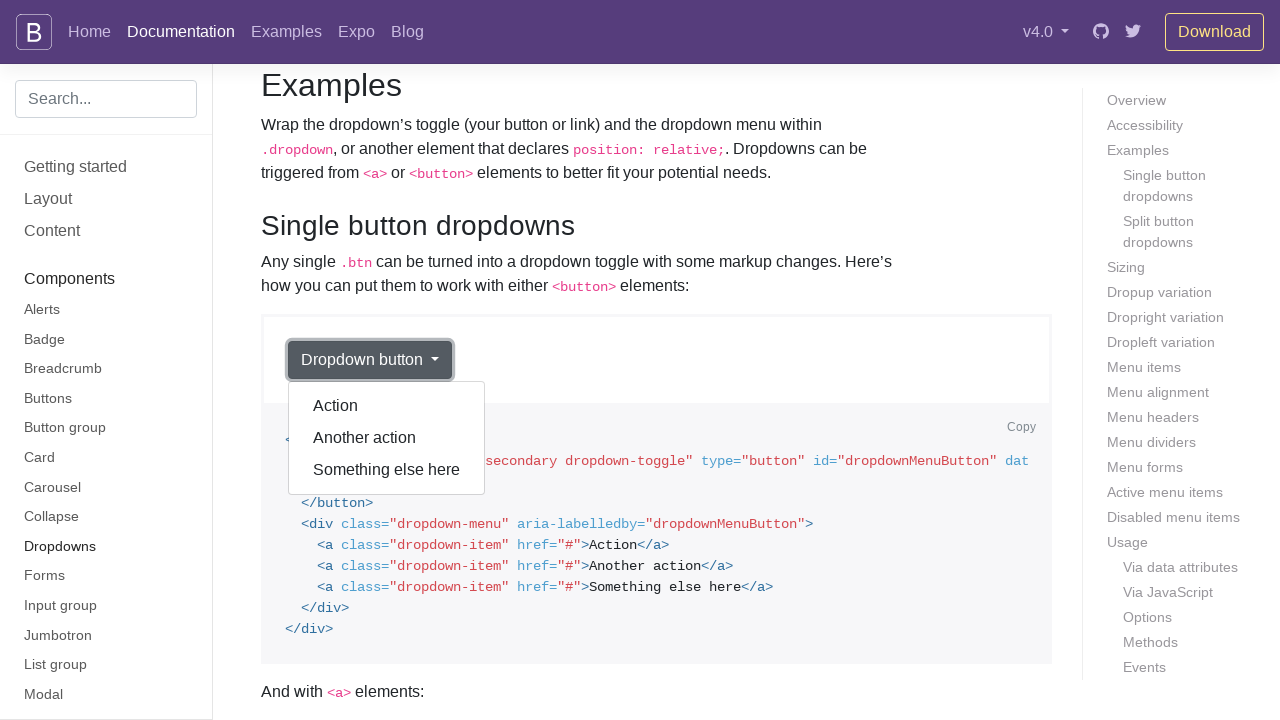

Selected the second item from the dropdown menu at (387, 438) on xpath=//button[@id='dropdownMenuButton']/following-sibling::div/a[2]
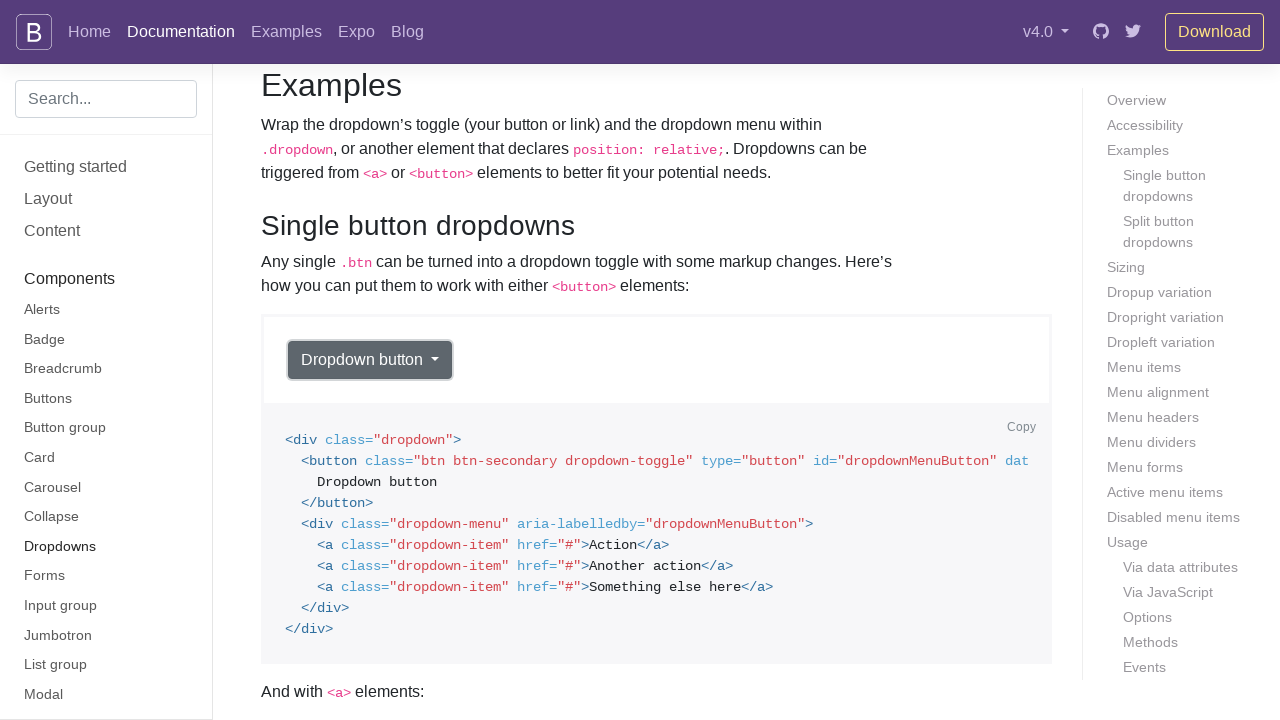

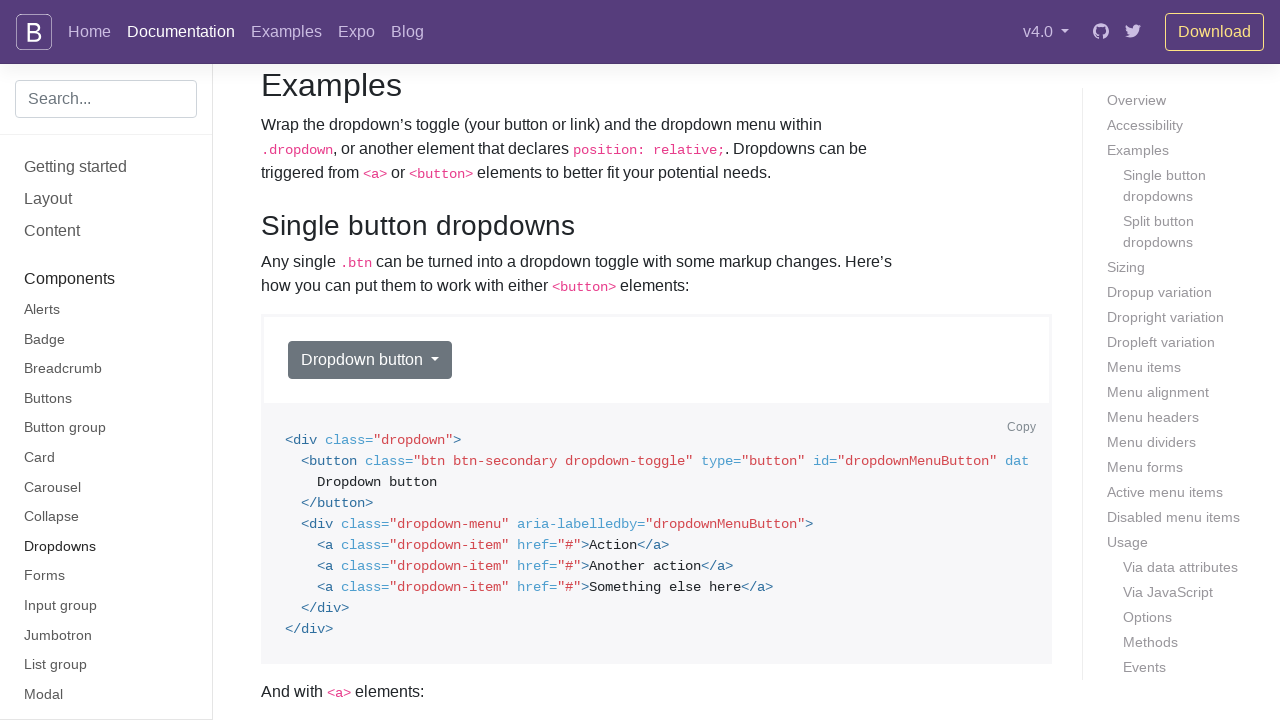